Tests text box operations including clearing, typing, and using keyboard shortcuts for copy/paste

Starting URL: https://omayo.blogspot.com/

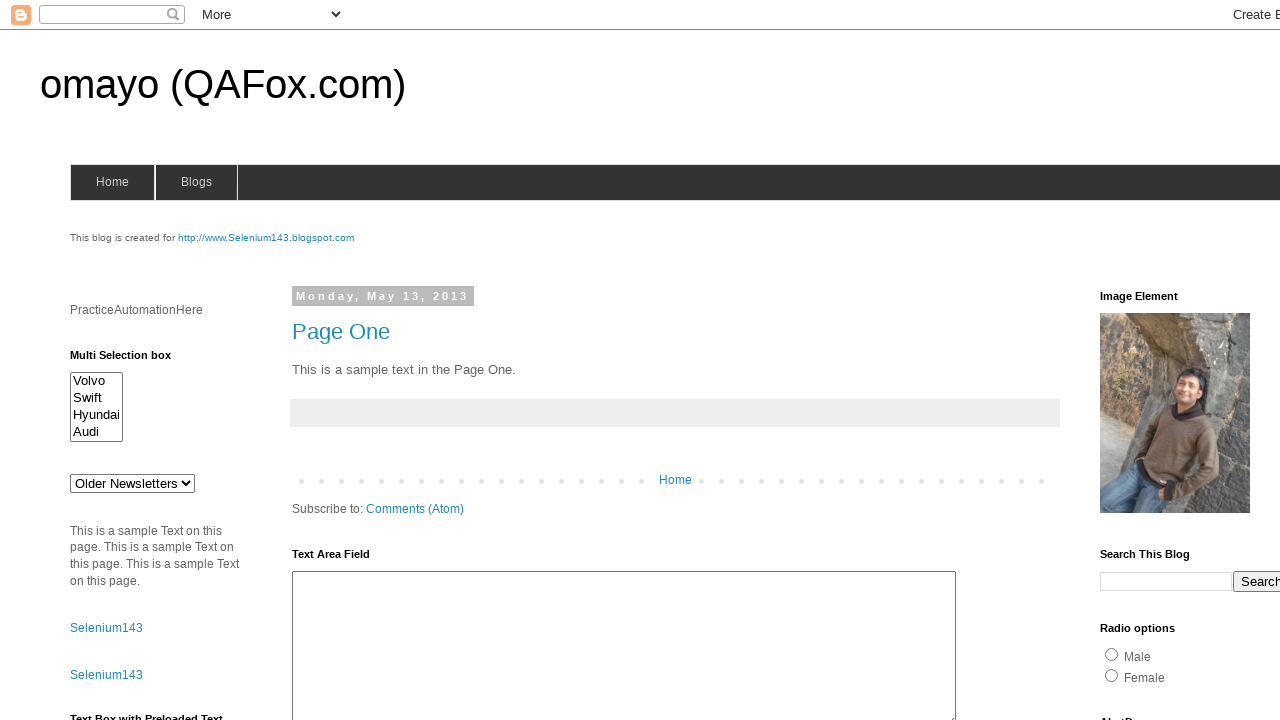

Cleared the text box on #textbox1
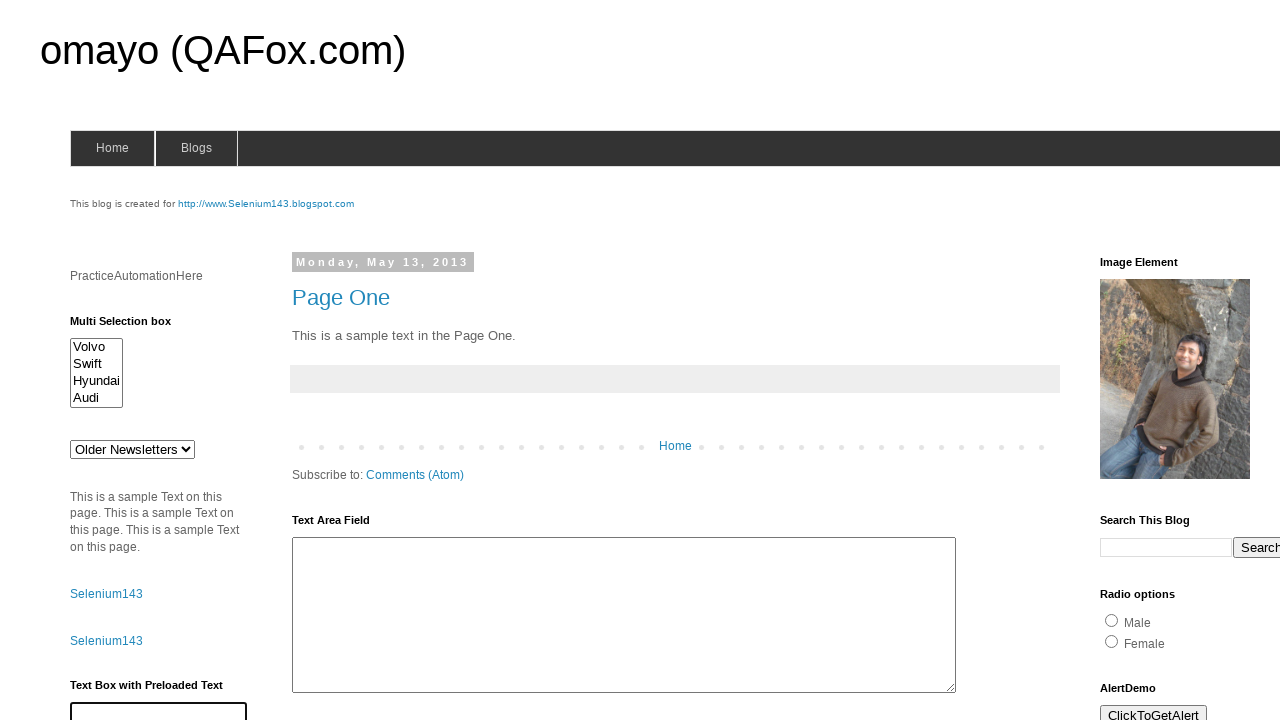

Typed 'helooooo' into the text box on #textbox1
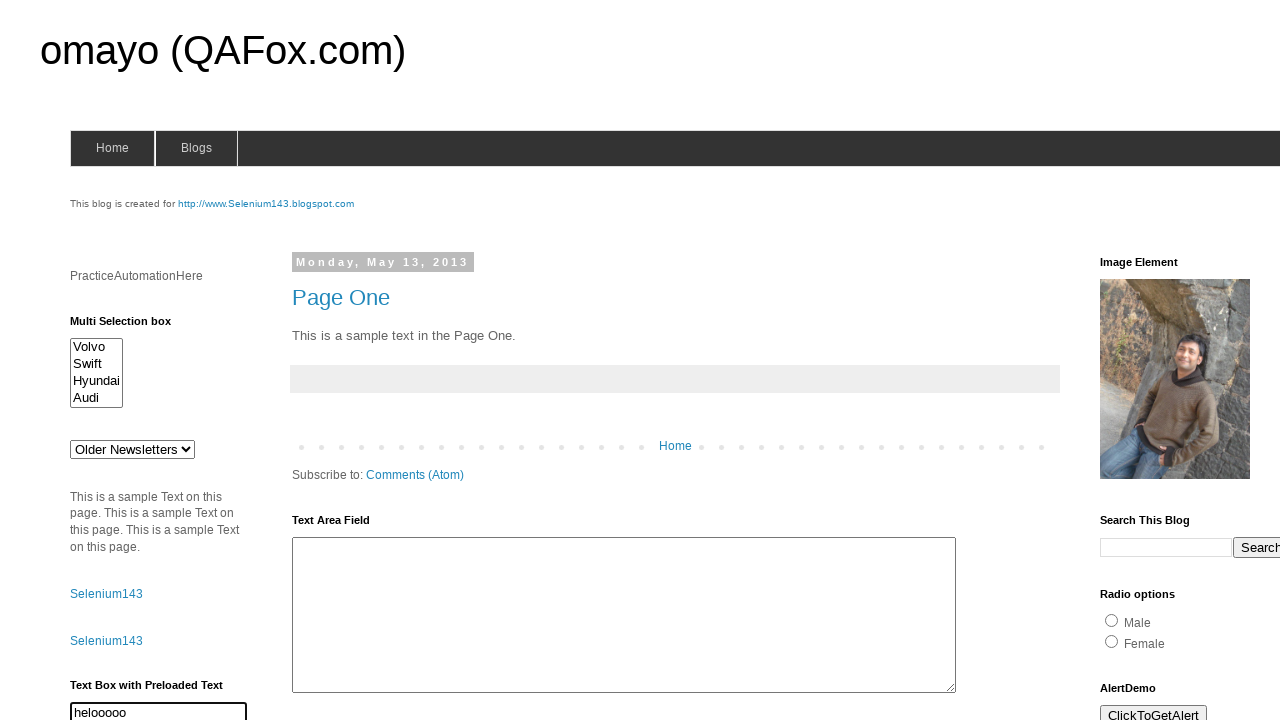

Selected all text in the text box using Ctrl+A on #textbox1
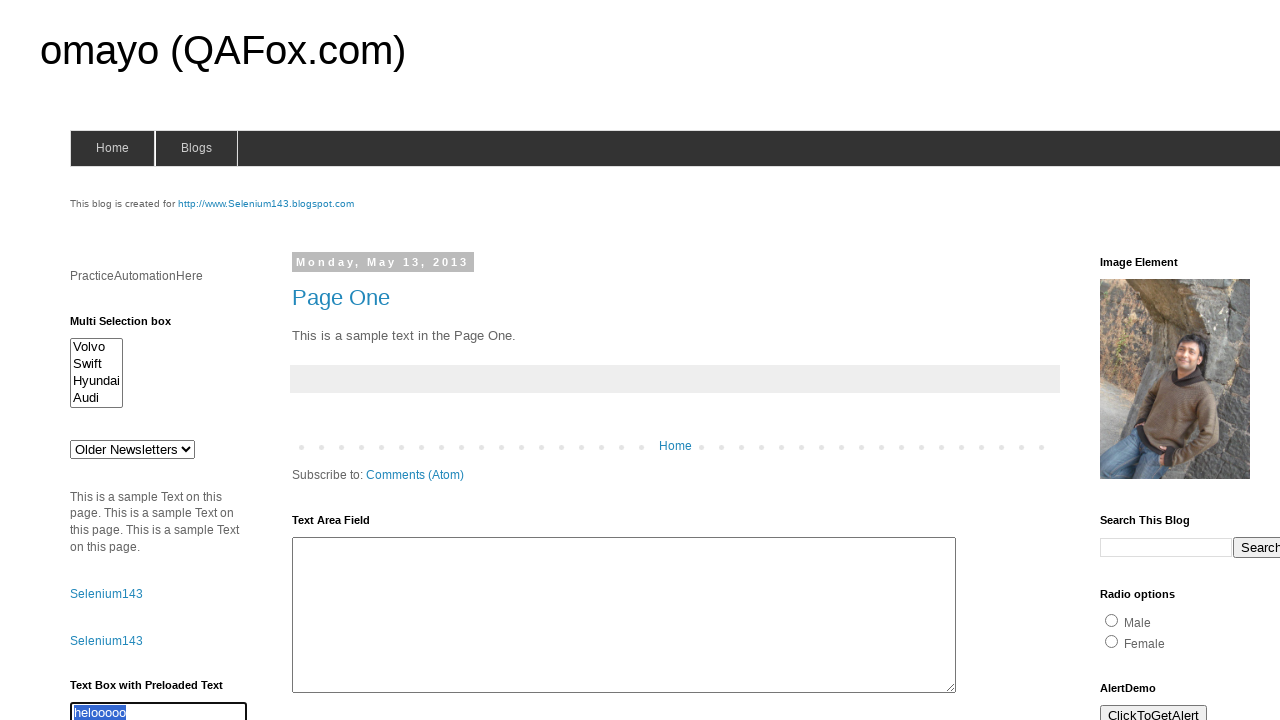

Copied selected text using Ctrl+C on #textbox1
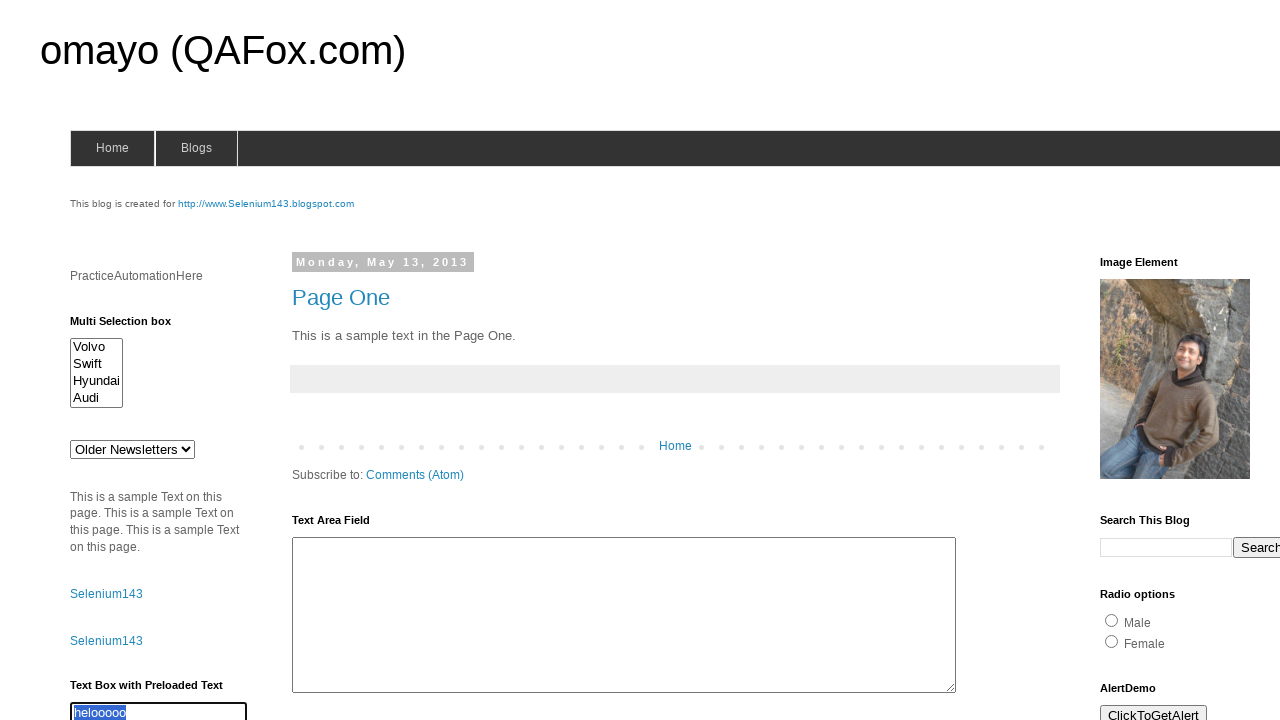

Cleared the text box again on #textbox1
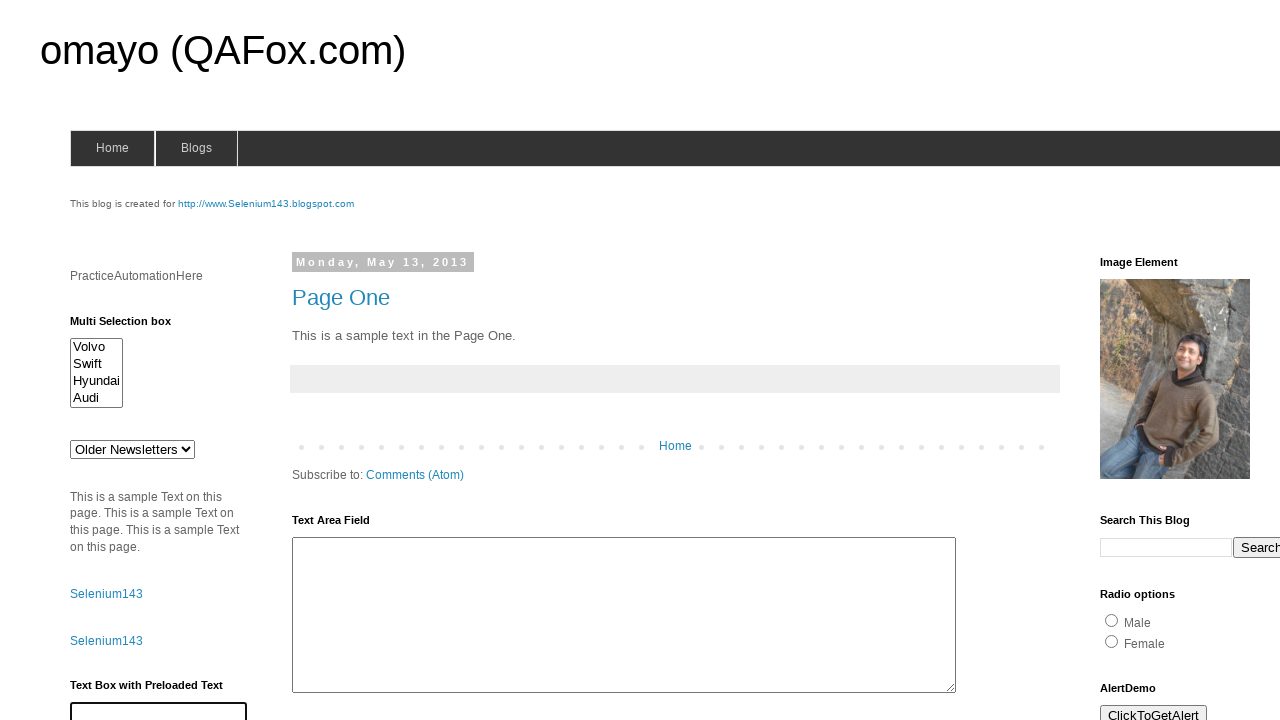

Pasted copied text using Ctrl+V on #textbox1
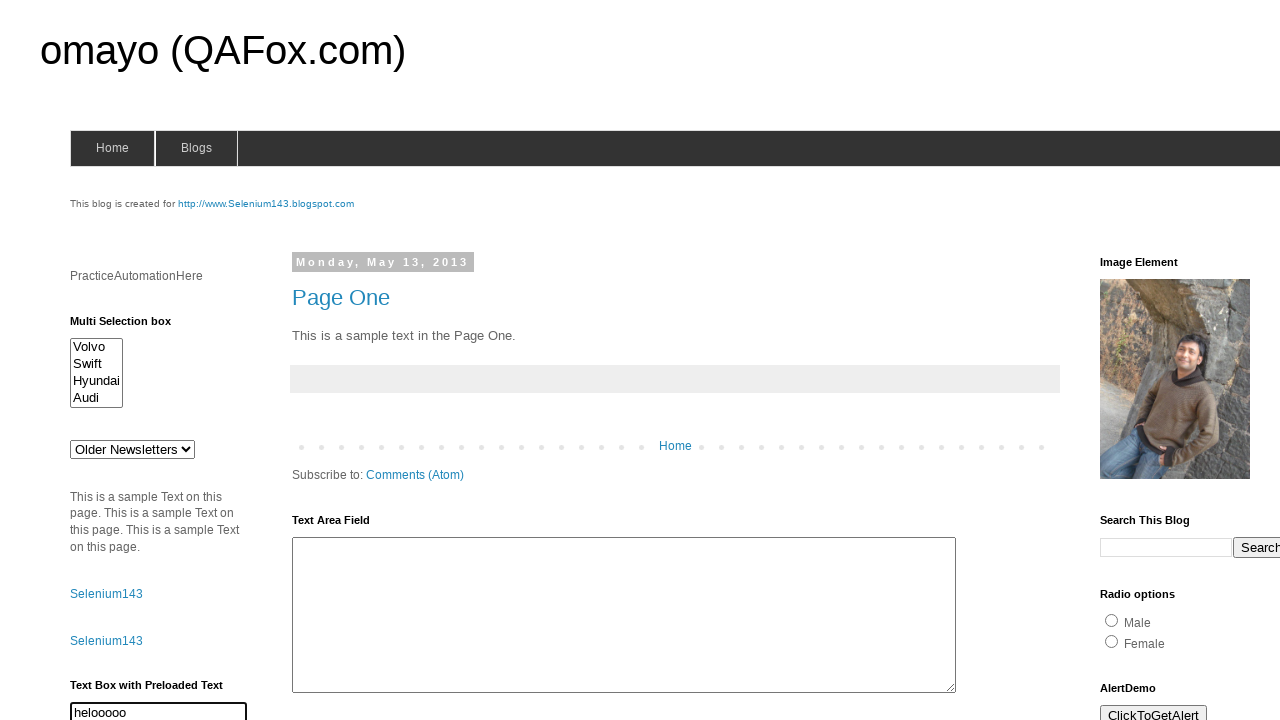

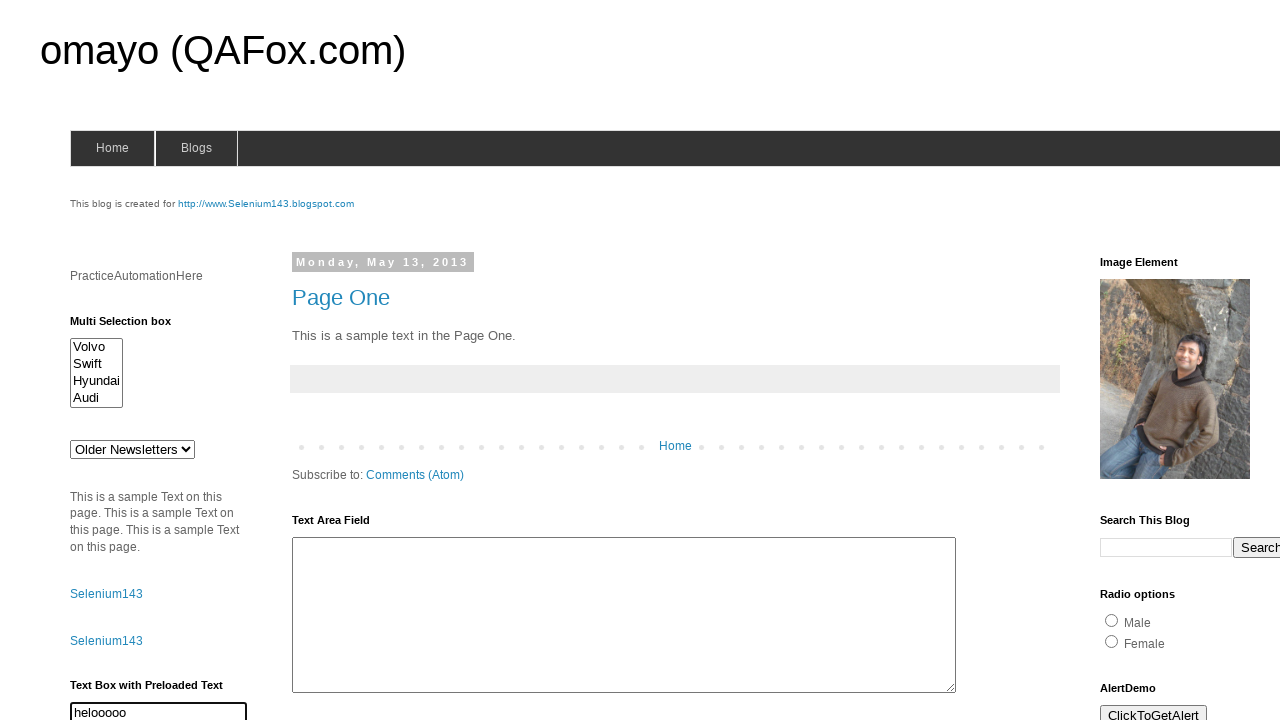